Tests the small modal dialog by clicking the small modal button, verifying the modal opens and contains the expected text content.

Starting URL: https://demoqa.com/modal-dialogs

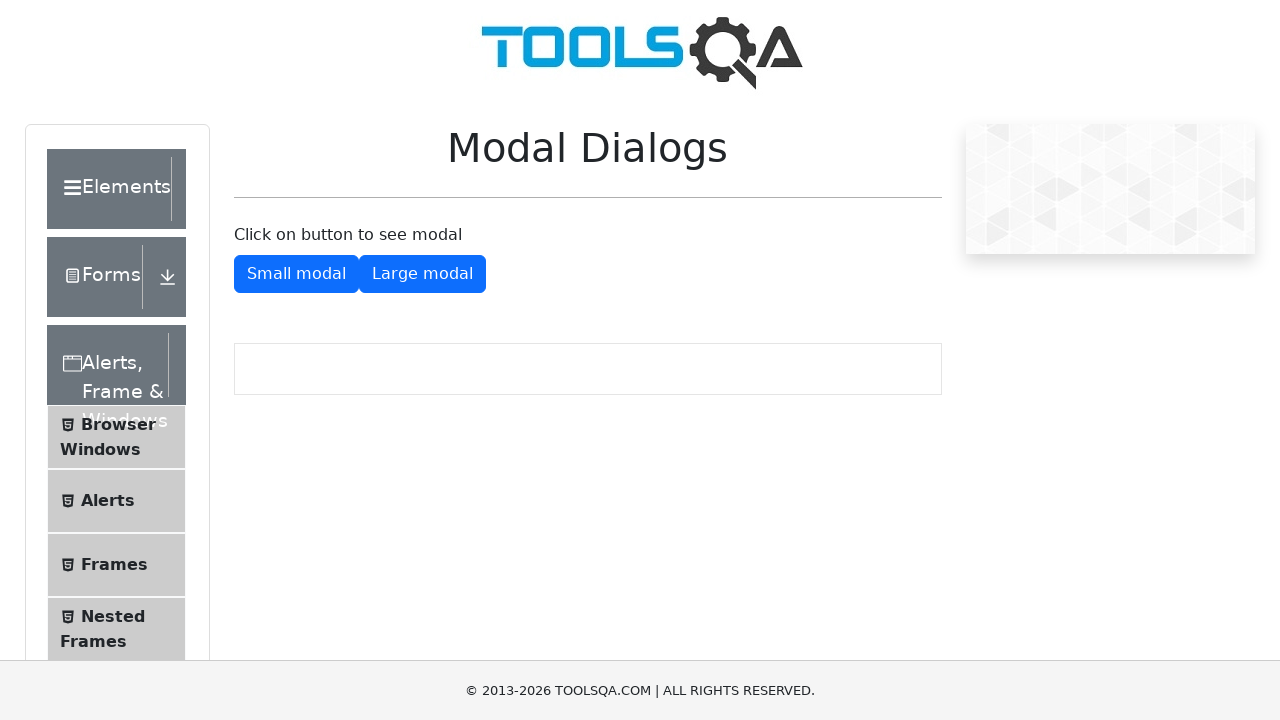

Clicked small modal button to open modal dialog at (296, 274) on #showSmallModal
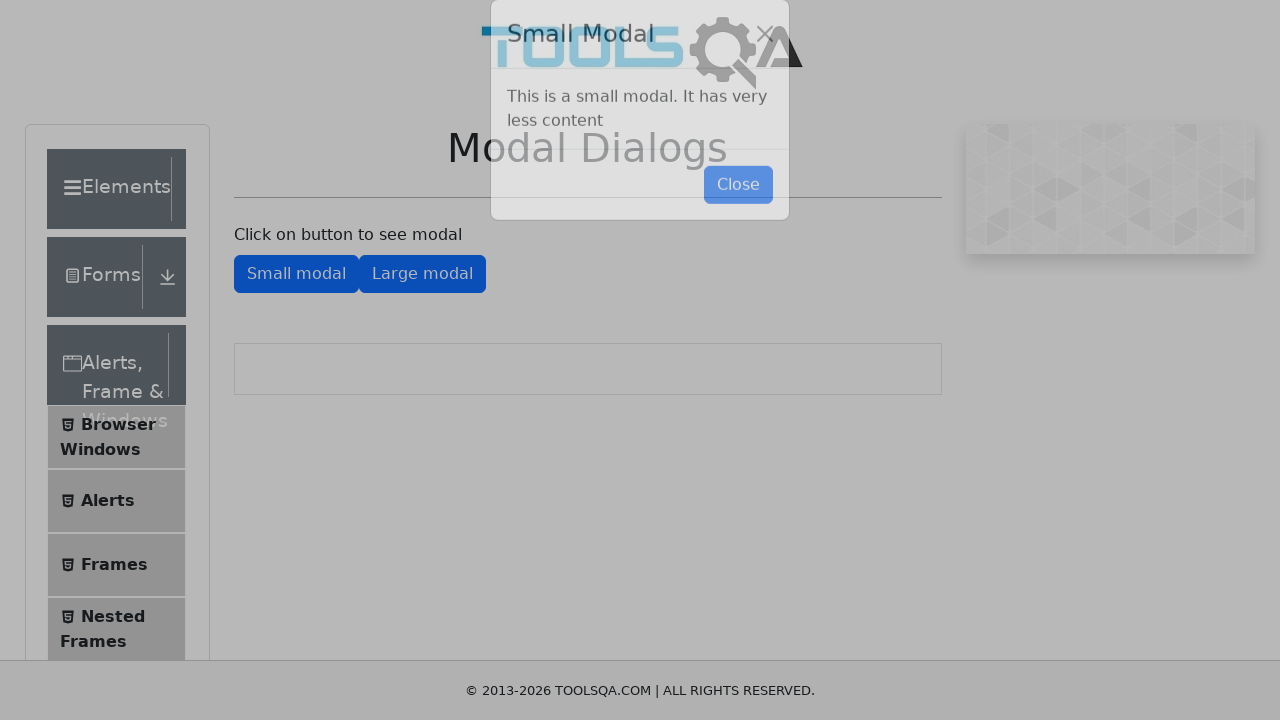

Small modal dialog appeared and loaded
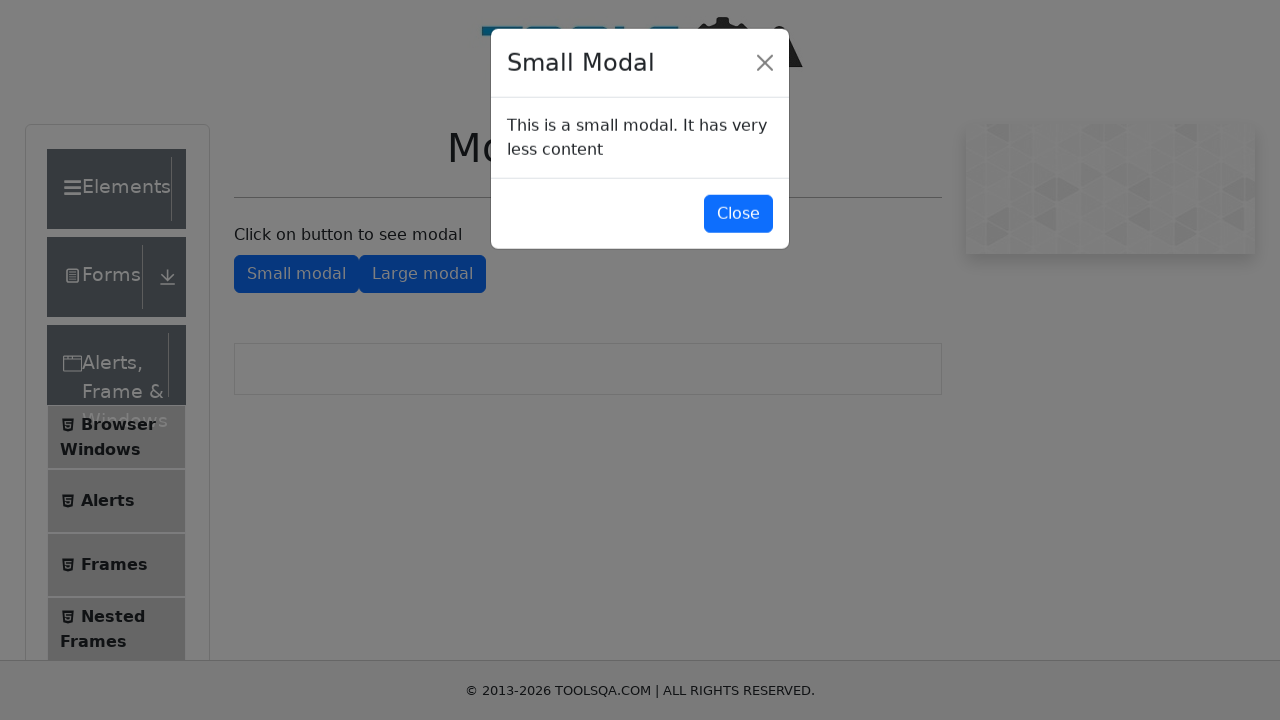

Verified modal contains expected text 'This is a small modal. It has very less content'
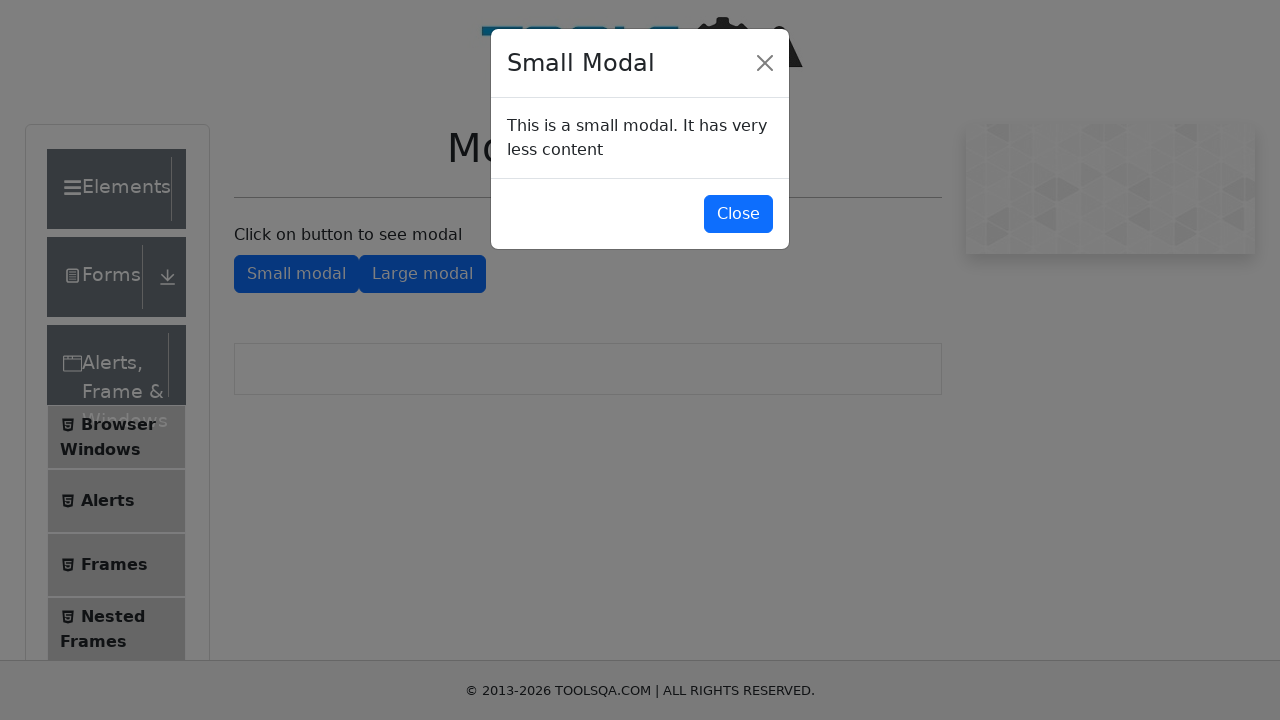

Clicked button to close small modal dialog at (738, 214) on #closeSmallModal
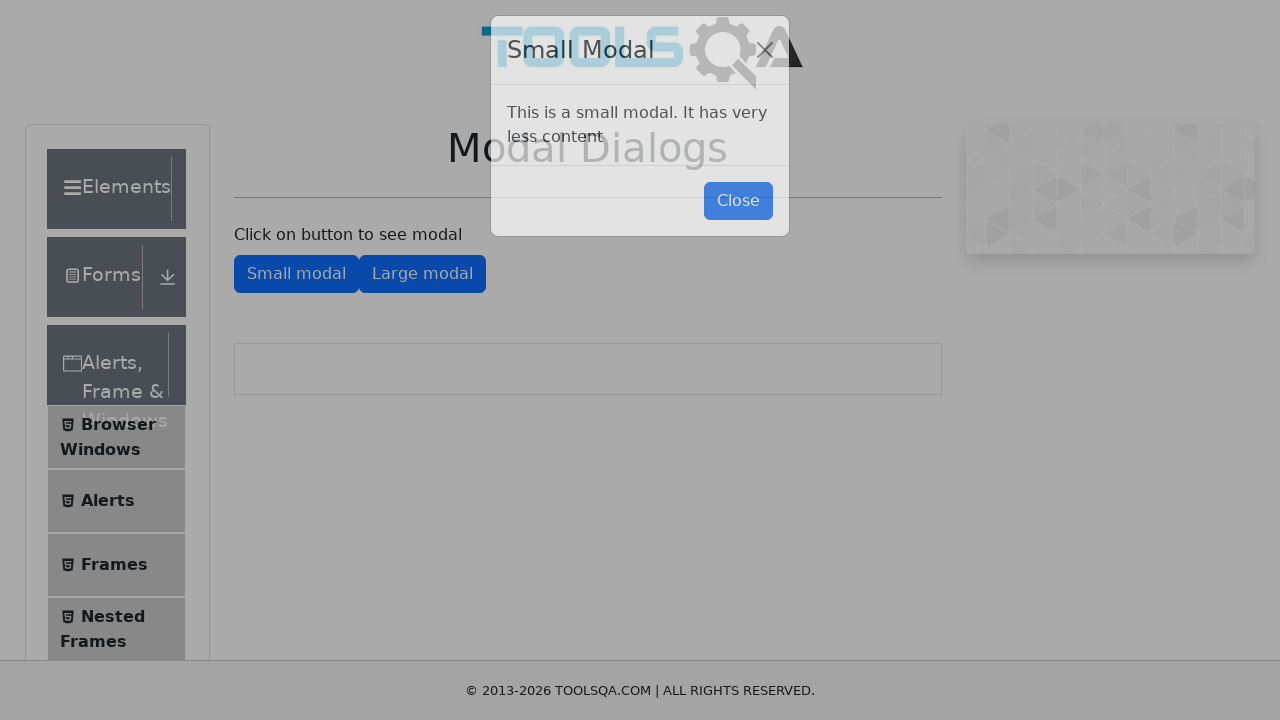

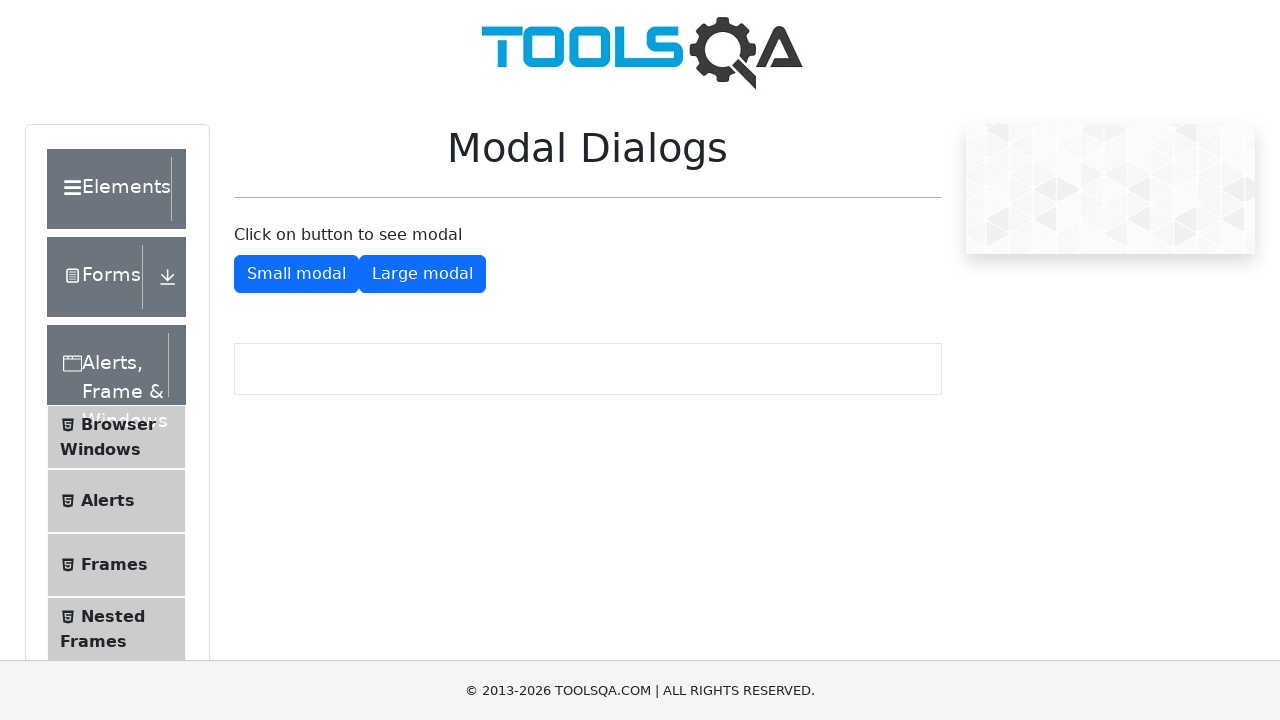